Tests user registration flow by clicking Register link, filling out the registration form with different personal information, and submitting the form

Starting URL: https://parabank.parasoft.com/parabank/index.htm

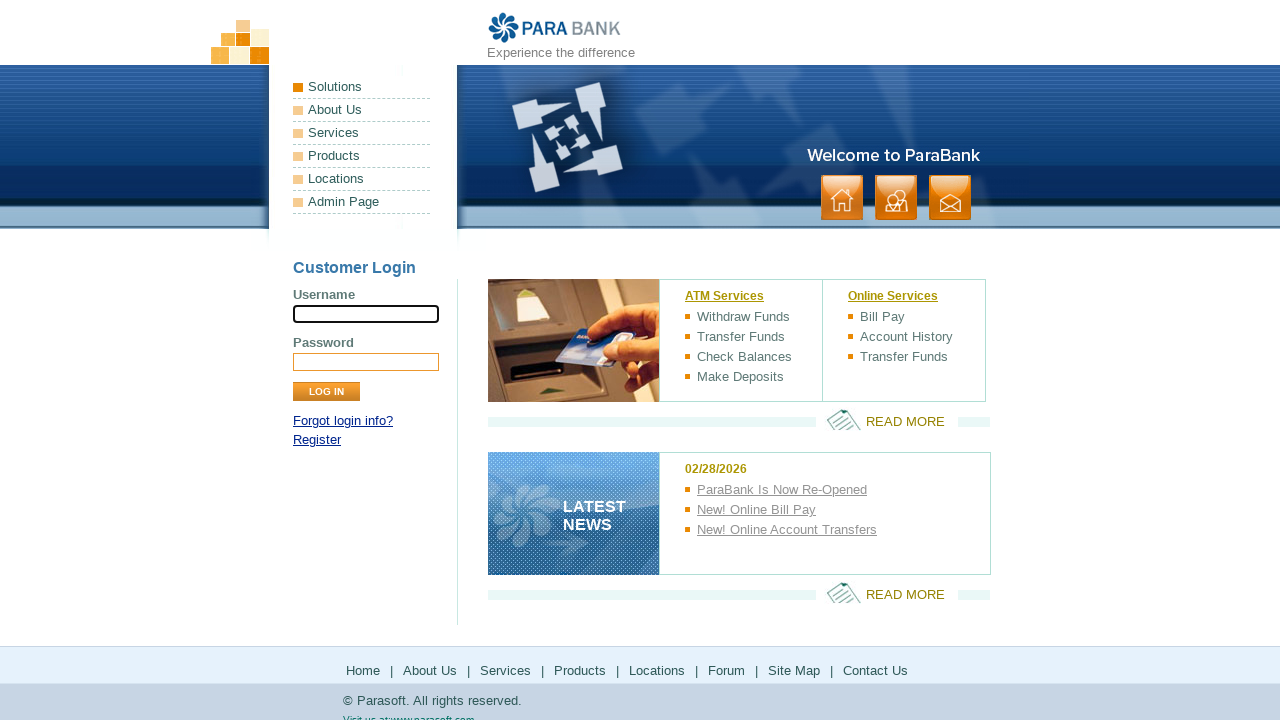

Clicked Register link at (317, 440) on xpath=//a[text()='Register']
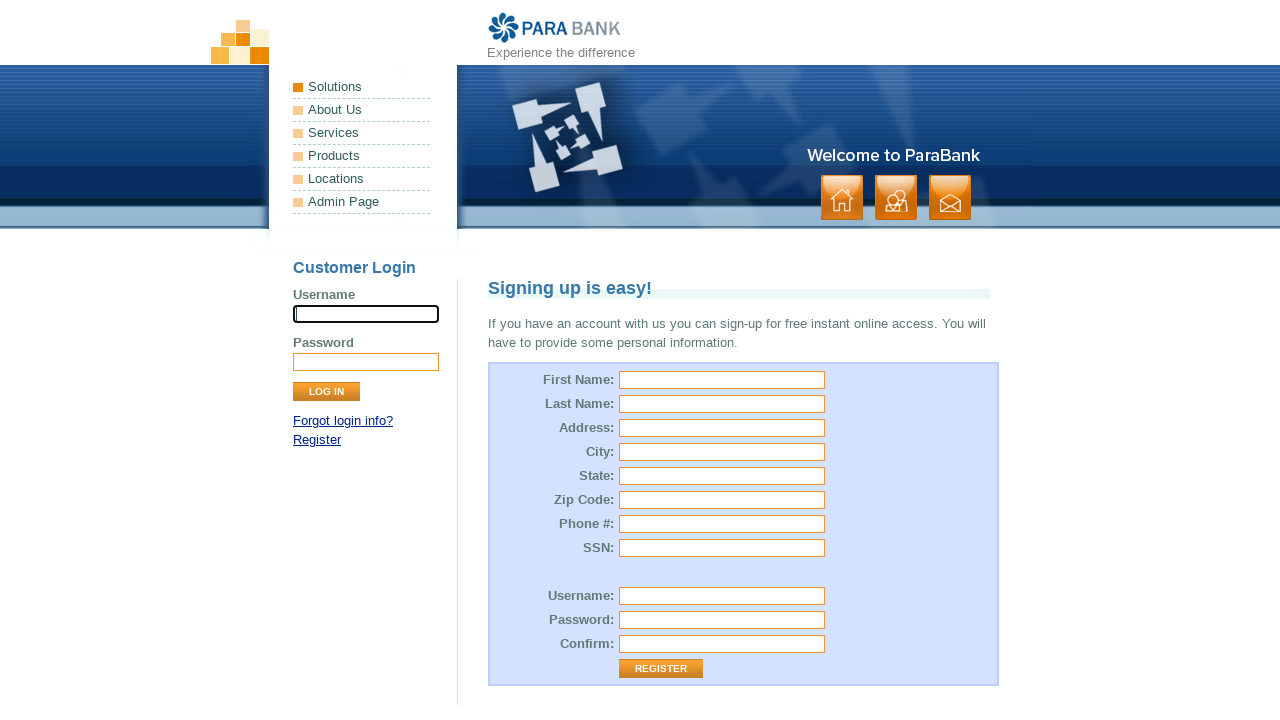

Filled First Name field with 'MaryDemo' on #customer\.firstName
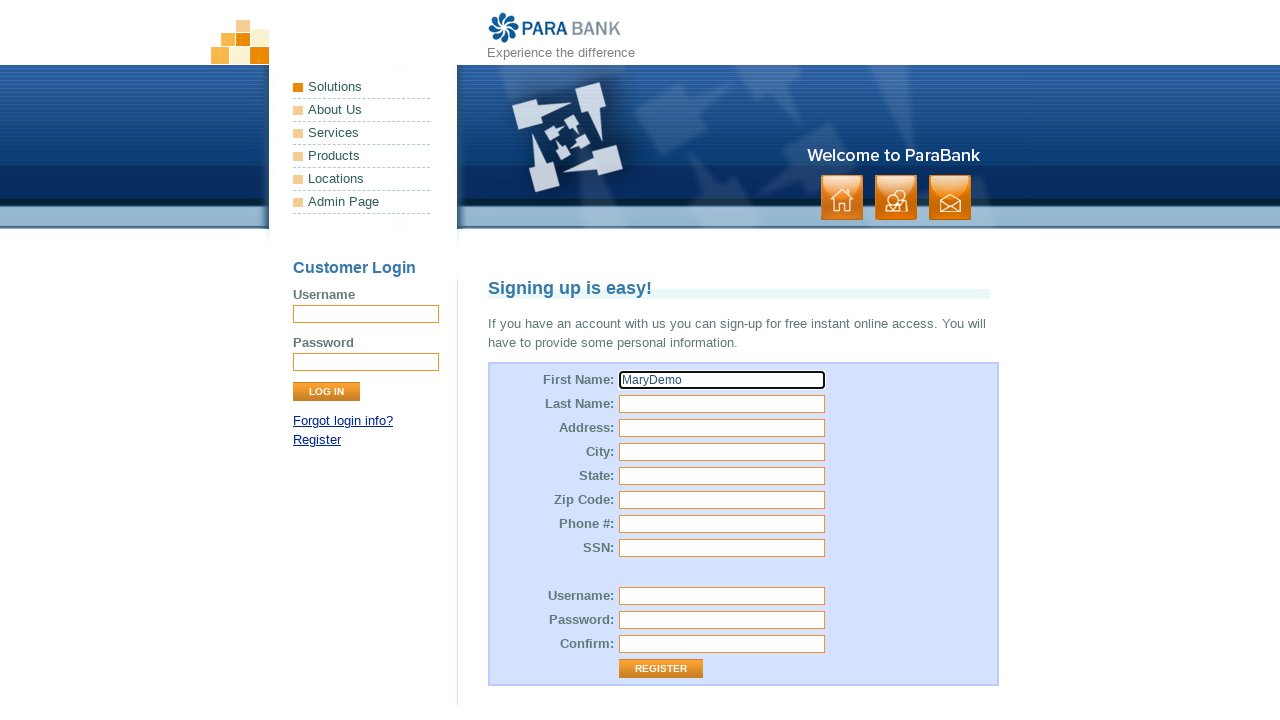

Filled Last Name field with 'SmithDemo' on #customer\.lastName
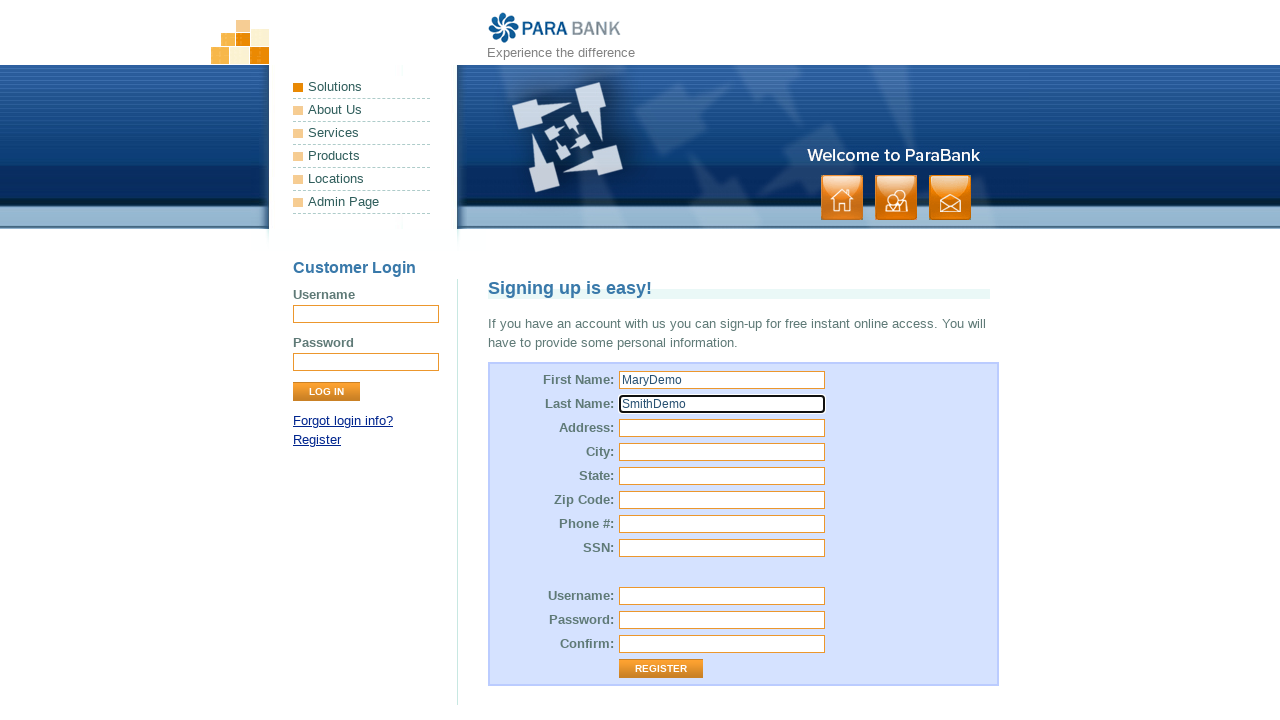

Filled Street Address field with '456 Oak Avenue' on #customer\.address\.street
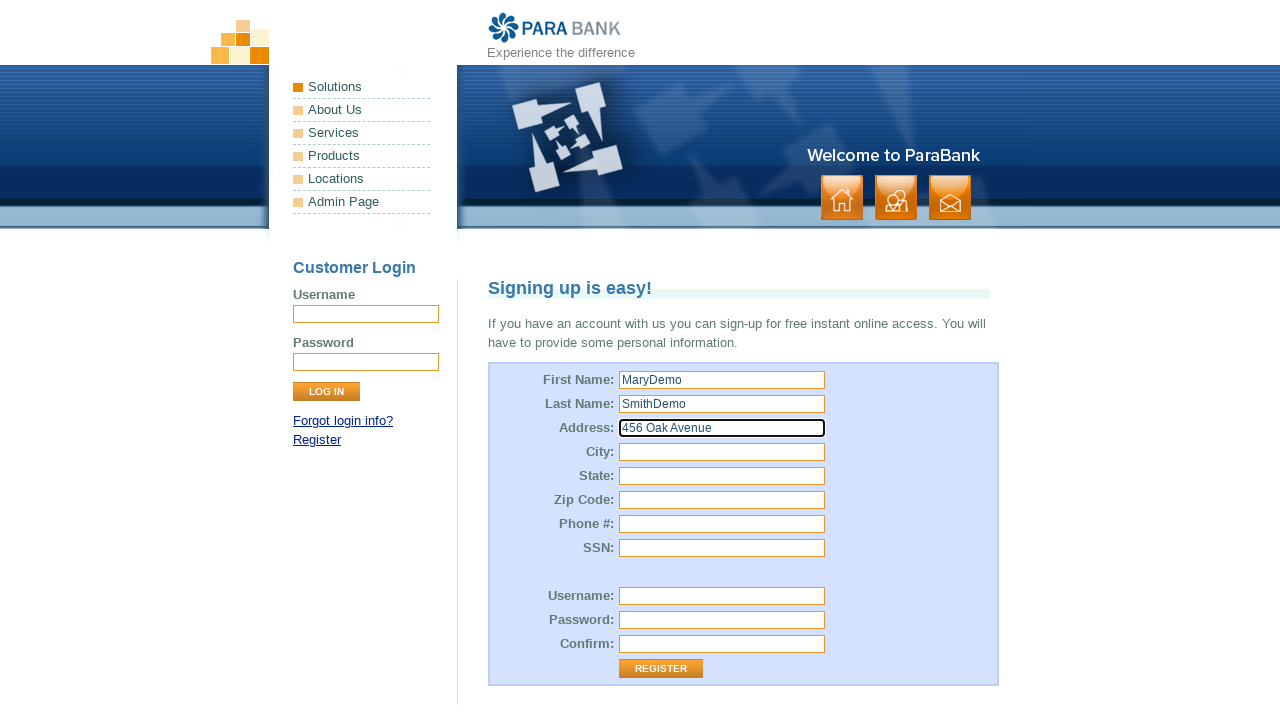

Filled City field with 'Nagpur' on #customer\.address\.city
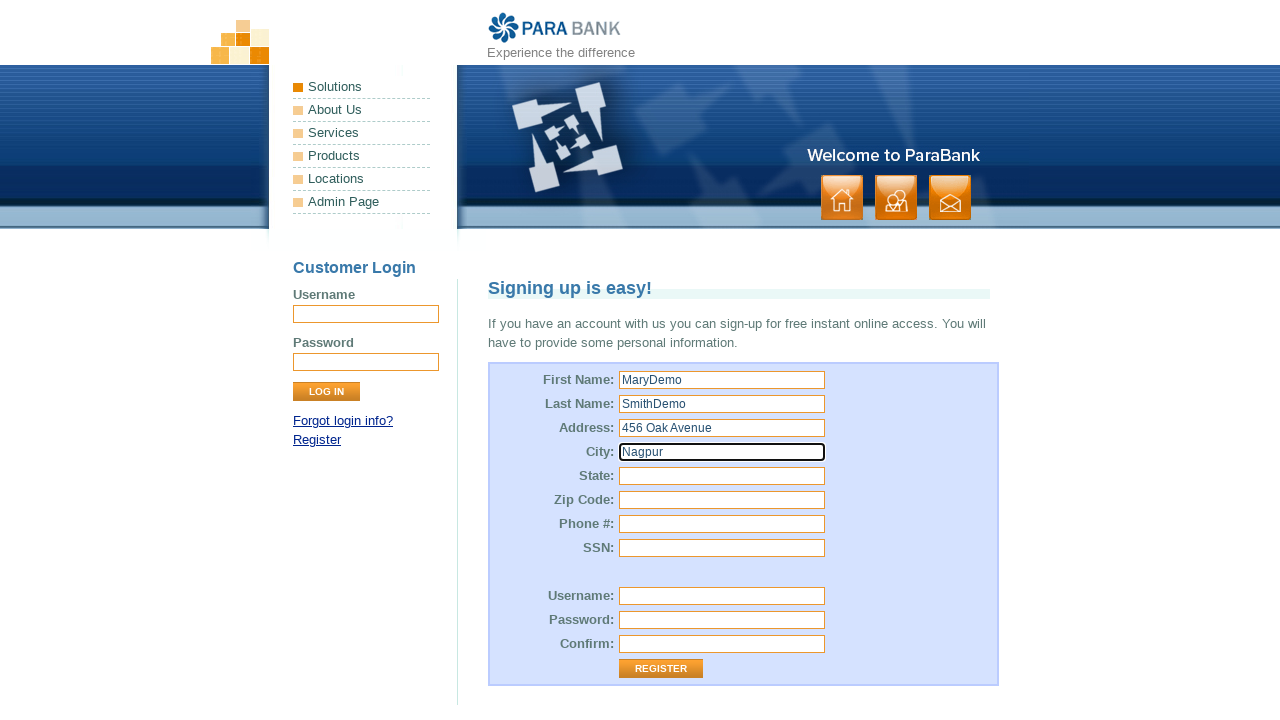

Filled State field with 'Maharashtra' on #customer\.address\.state
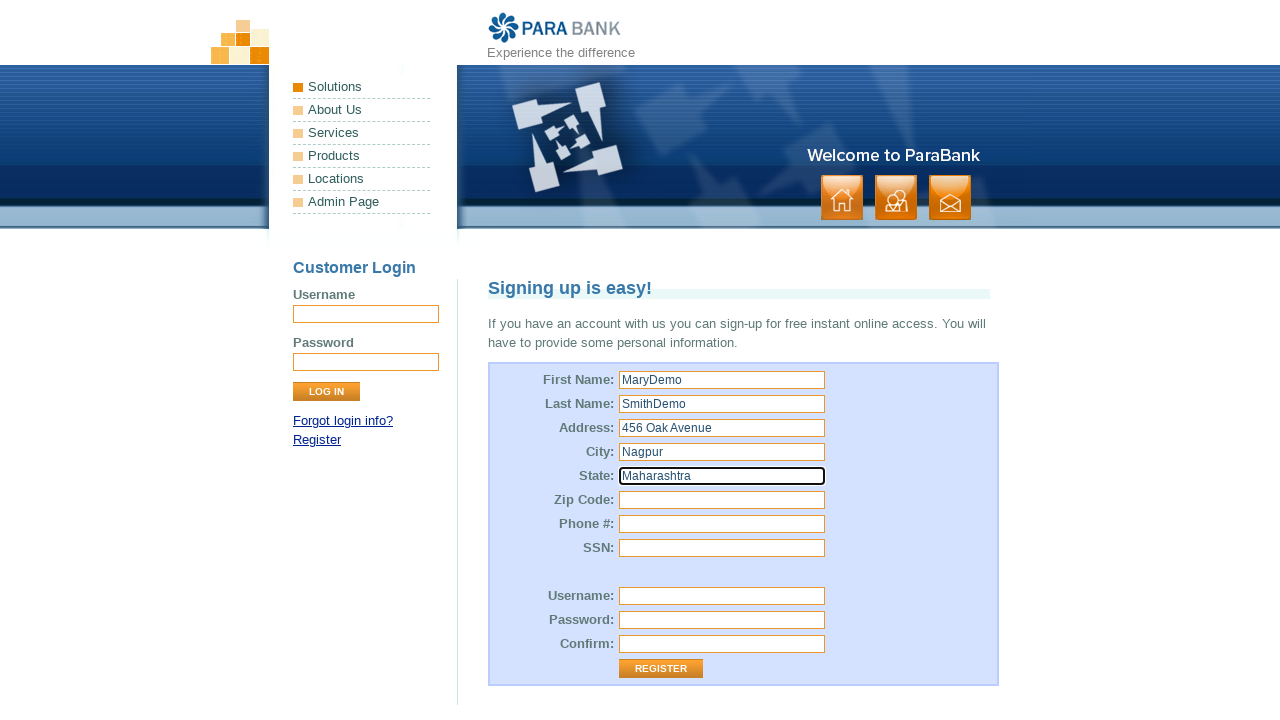

Filled Zip Code field with '440001' on #customer\.address\.zipCode
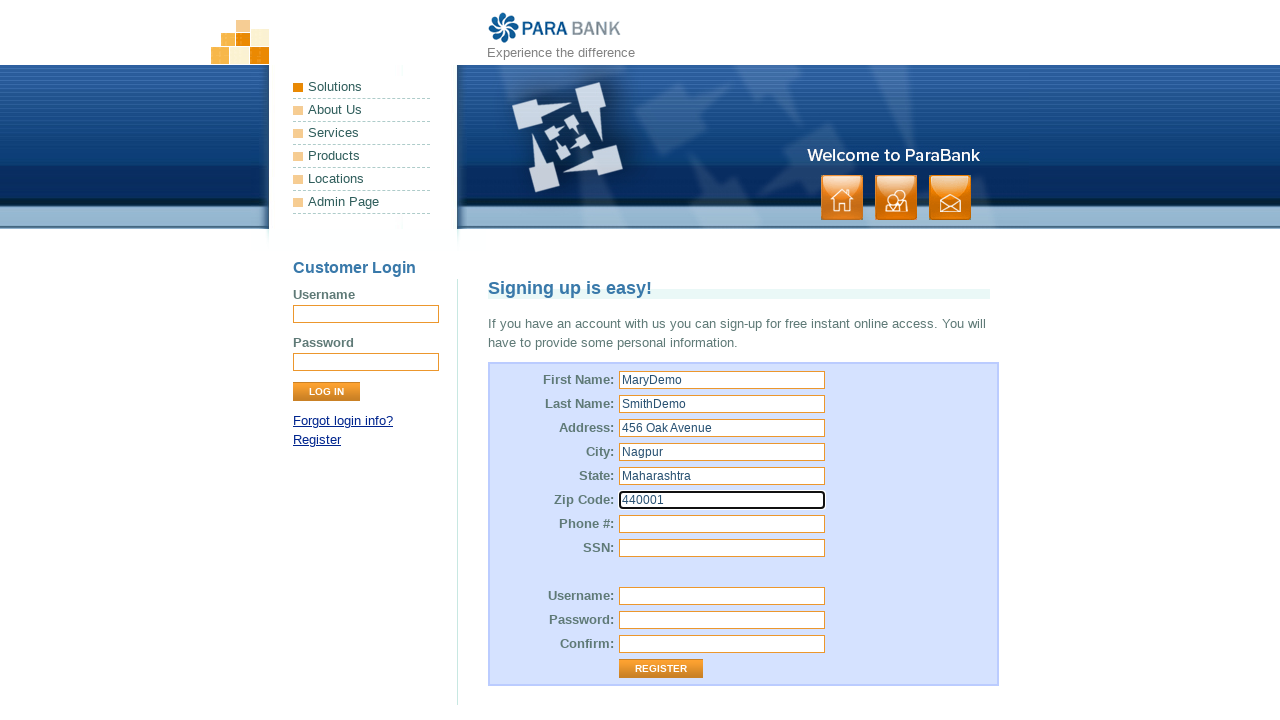

Filled Phone Number field with '9876543210' on #customer\.phoneNumber
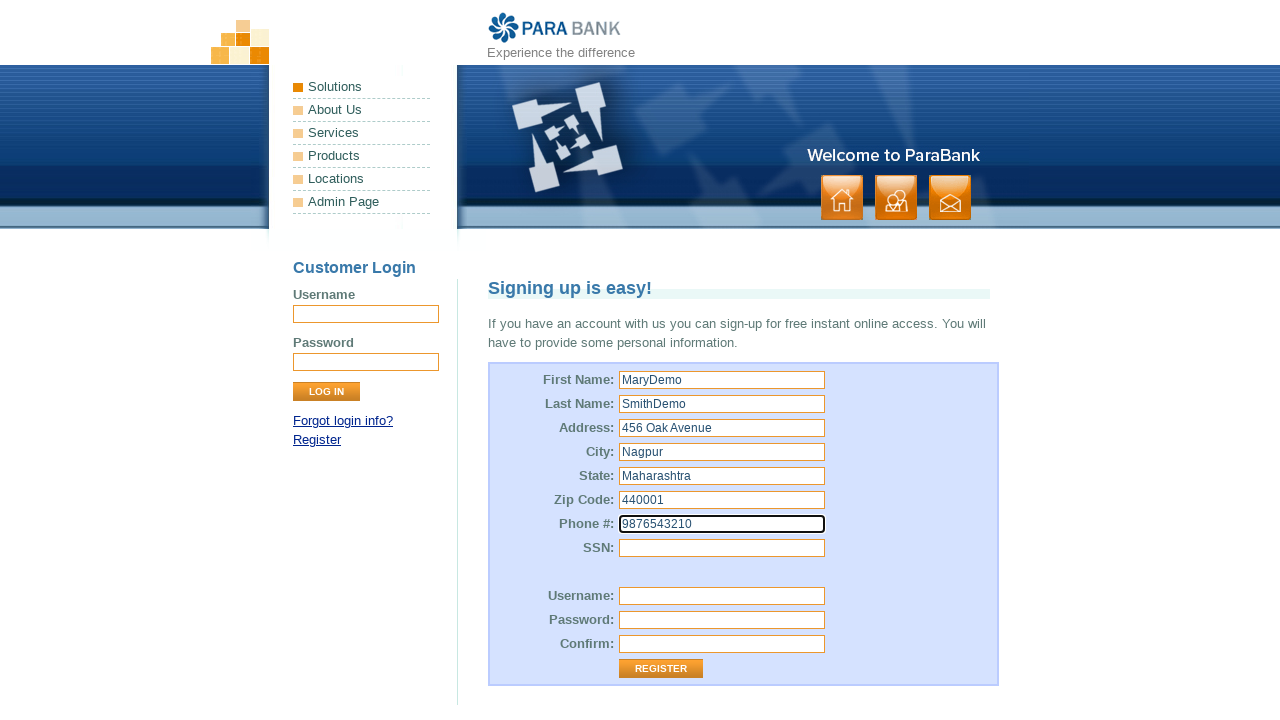

Filled SSN field with '987654321' on #customer\.ssn
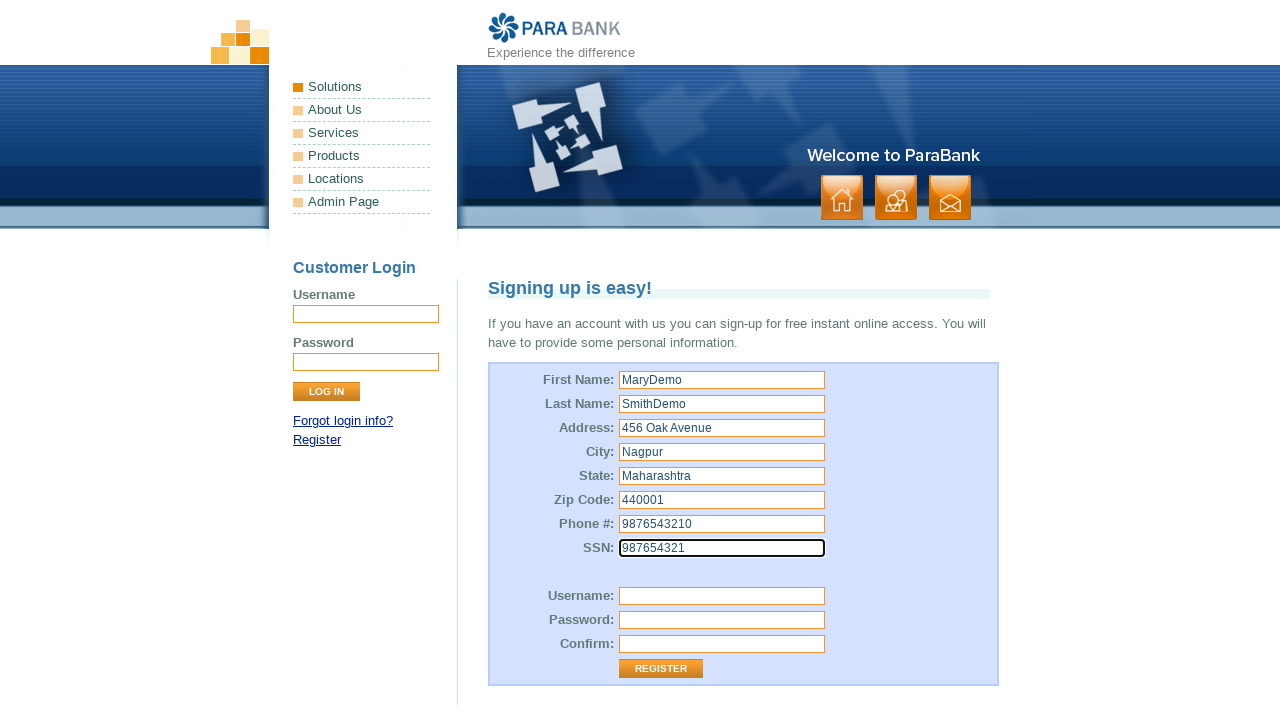

Filled Username field with 'demouser2024abc' on #customer\.username
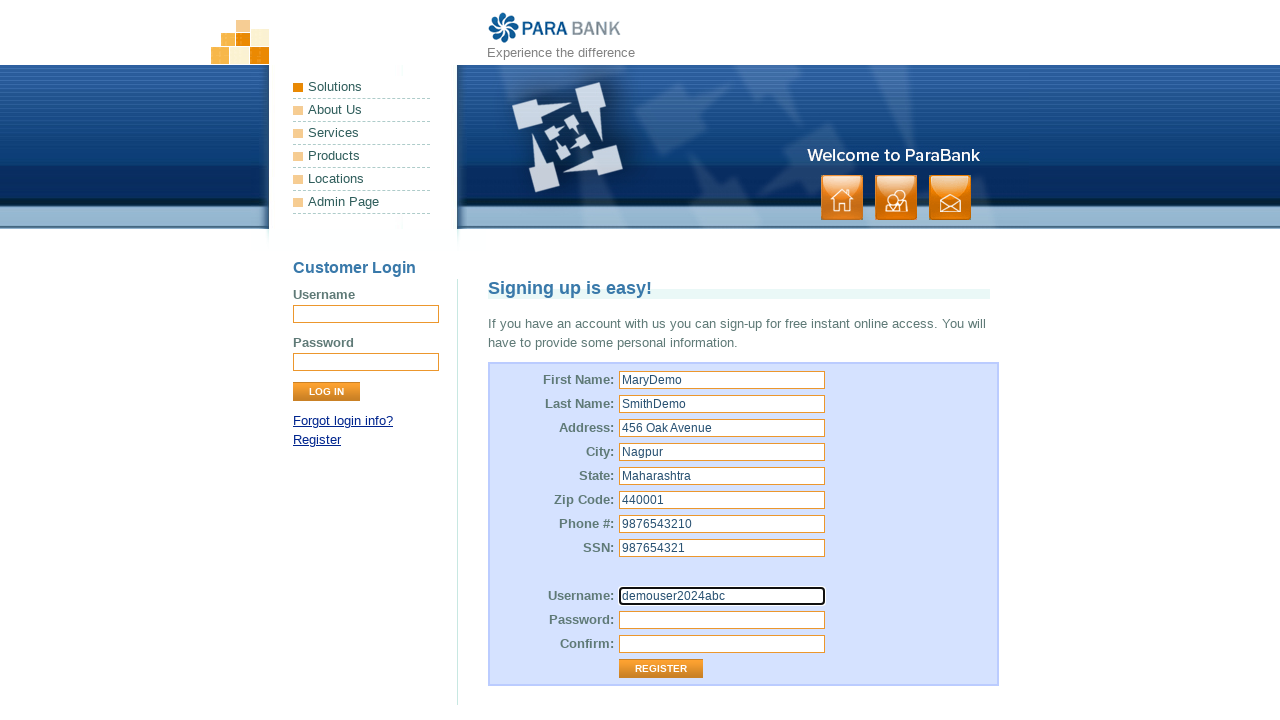

Filled Password field with 'DemoPass456' on #customer\.password
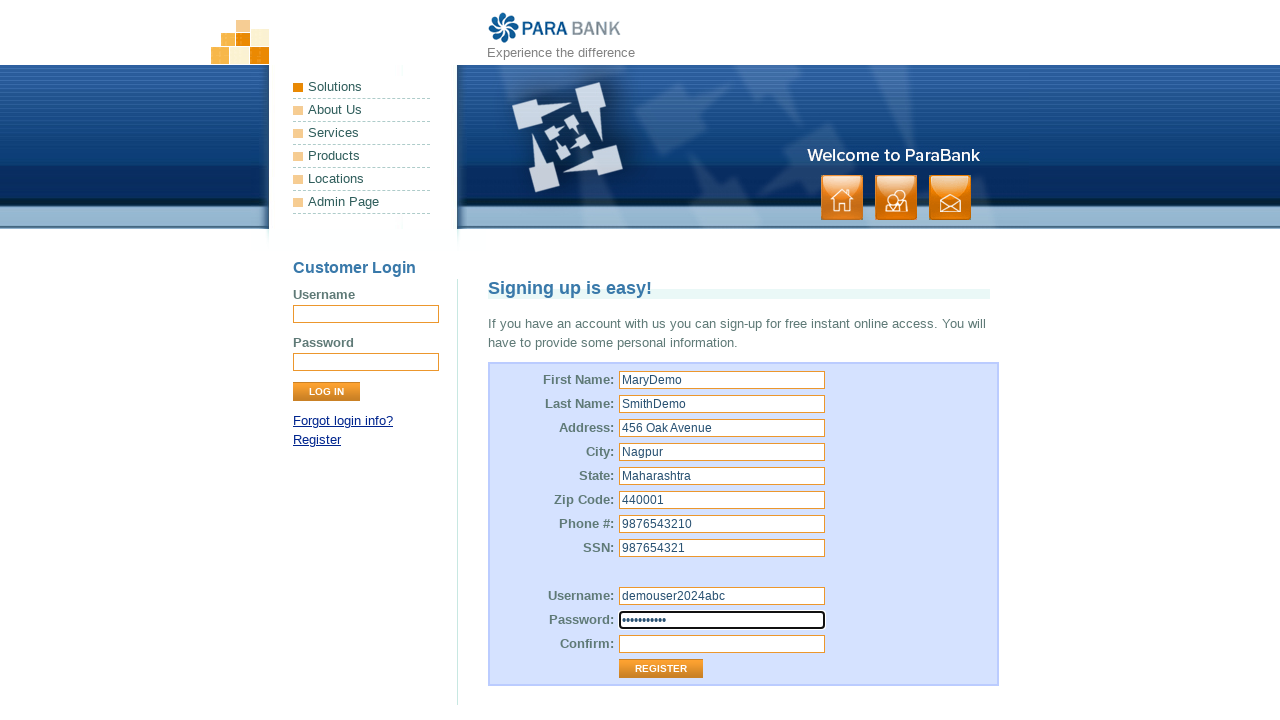

Filled Confirm Password field with 'DemoPass456' on #repeatedPassword
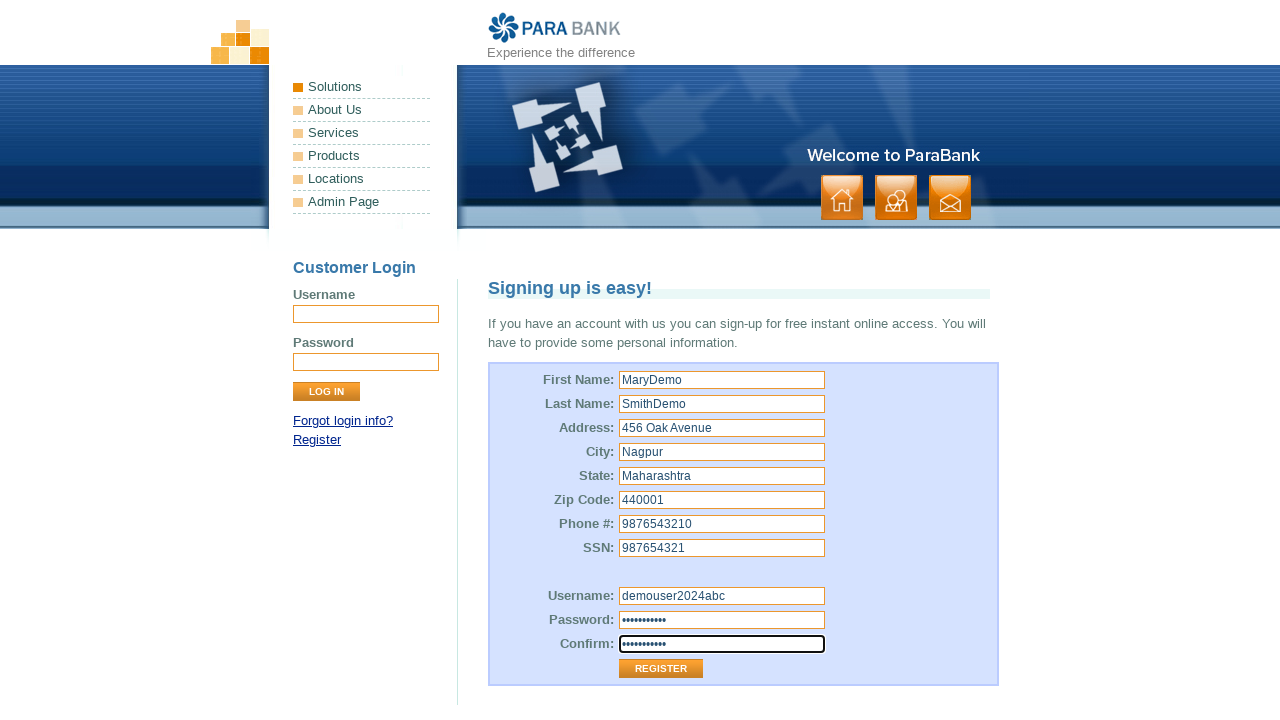

Clicked Register button to submit registration form at (661, 669) on xpath=//input[@value='Register']
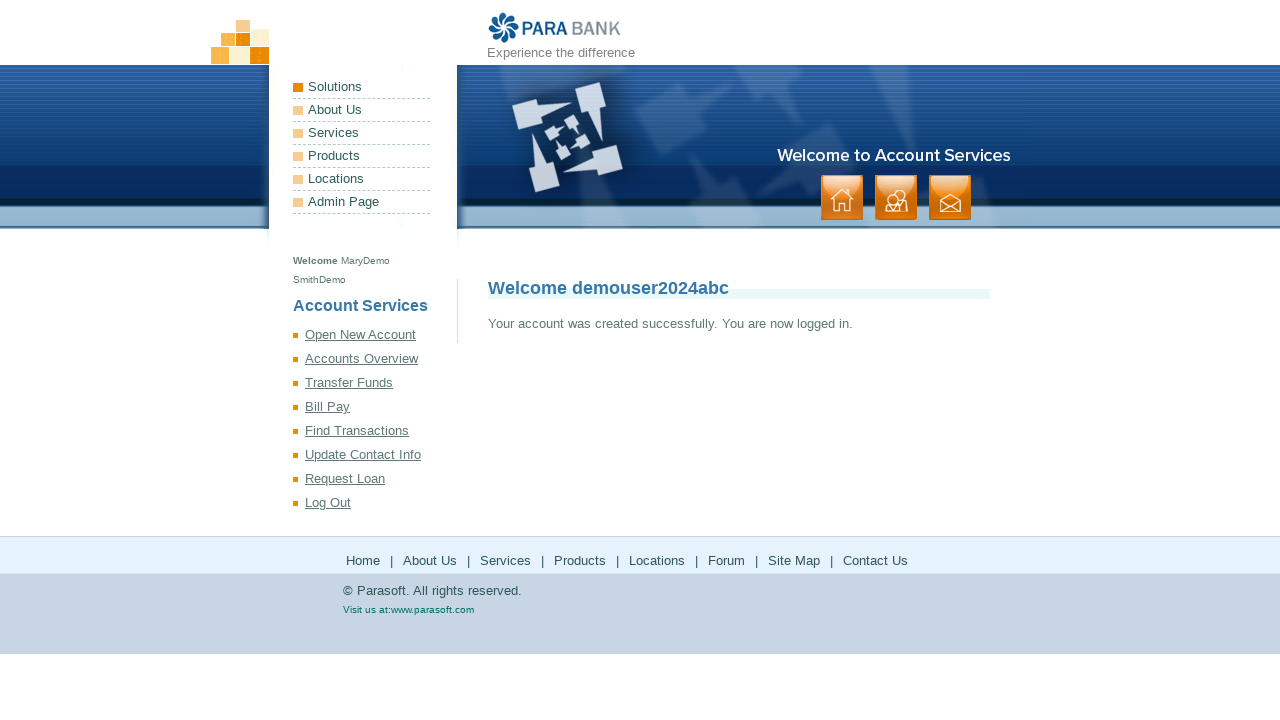

Account creation success message appeared
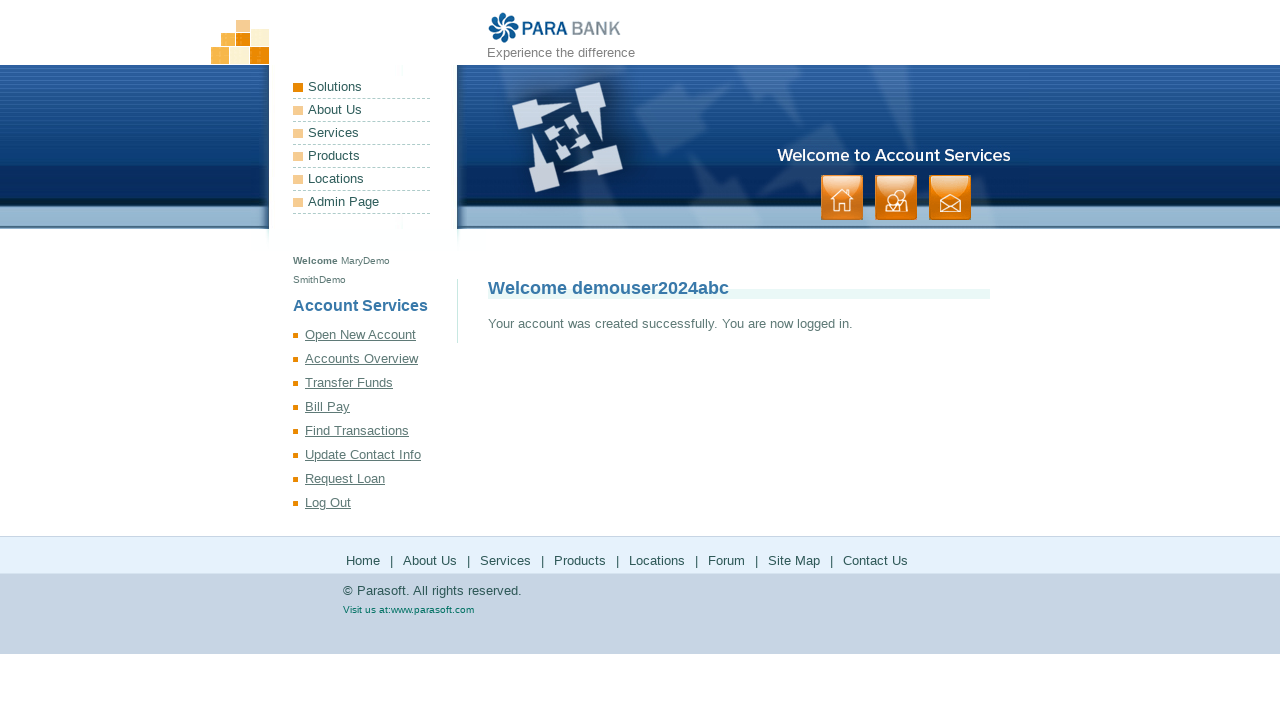

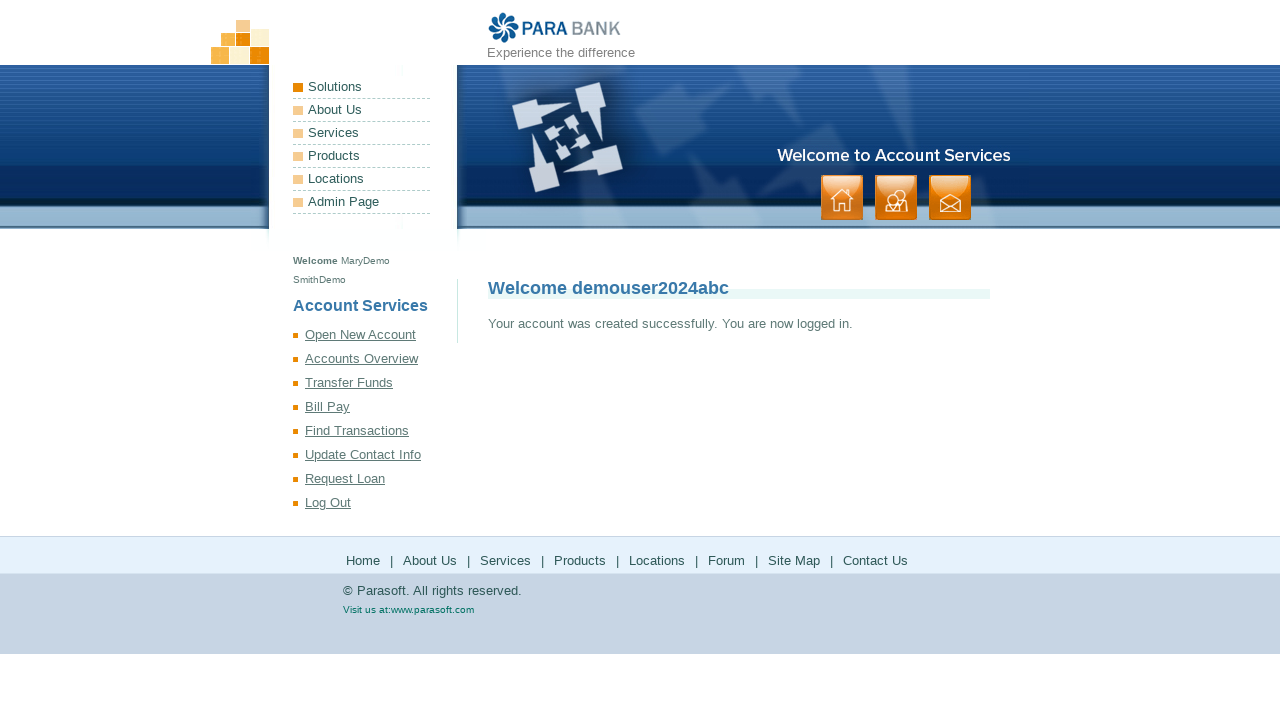